Tests broken link detection by clicking a potentially broken link and checking if it leads to a 404 page

Starting URL: https://www.leafground.com/link.xhtml

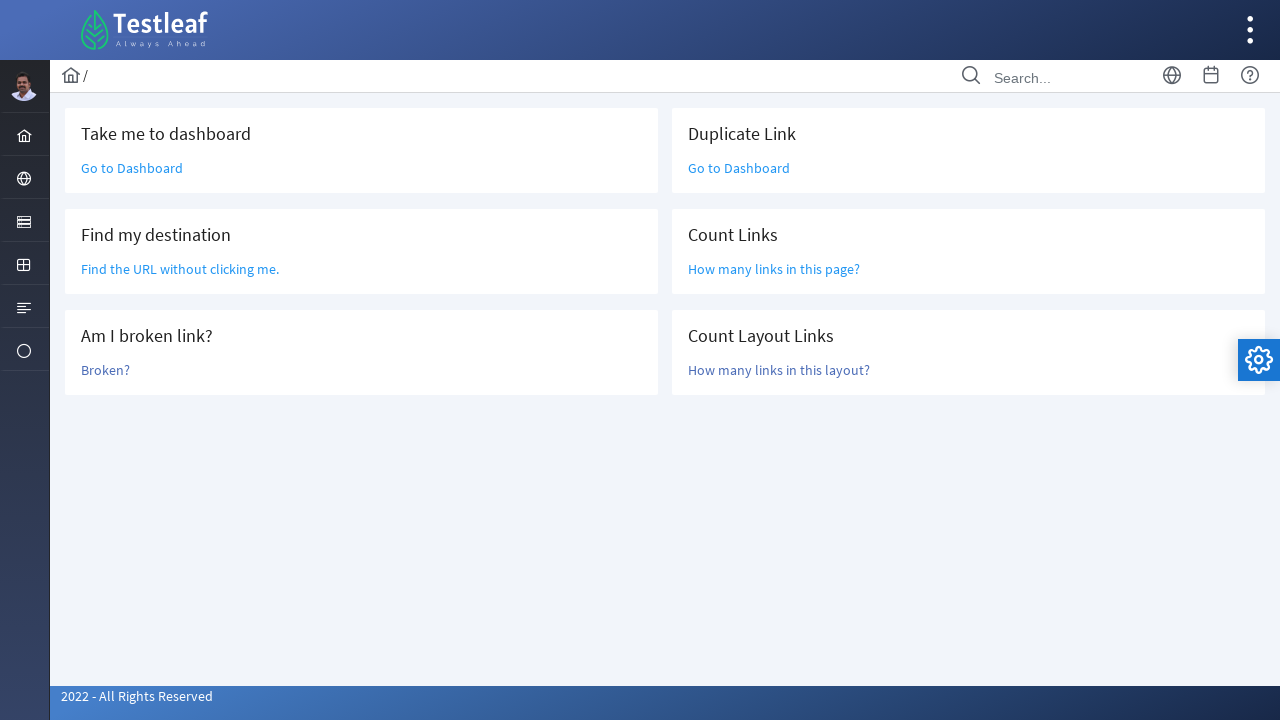

Clicked on 'Broken?' link to test for broken link detection at (106, 370) on text=Broken?
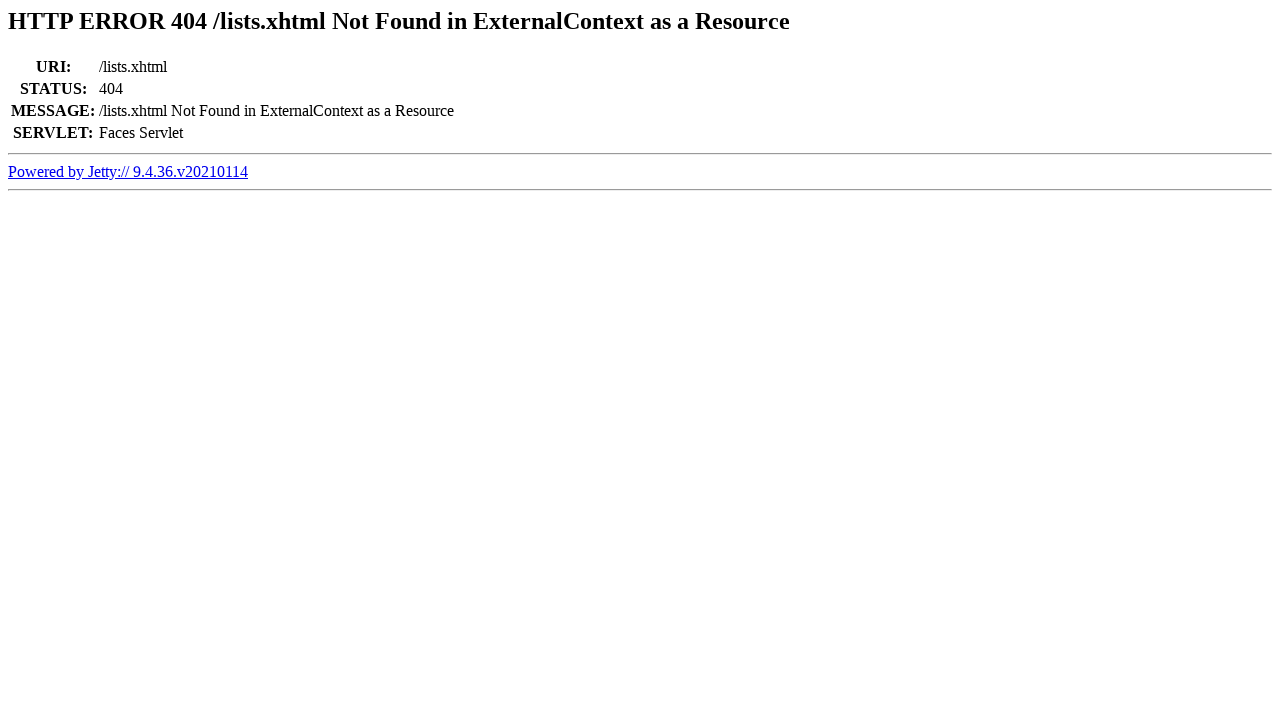

Retrieved page title to check for 404 error
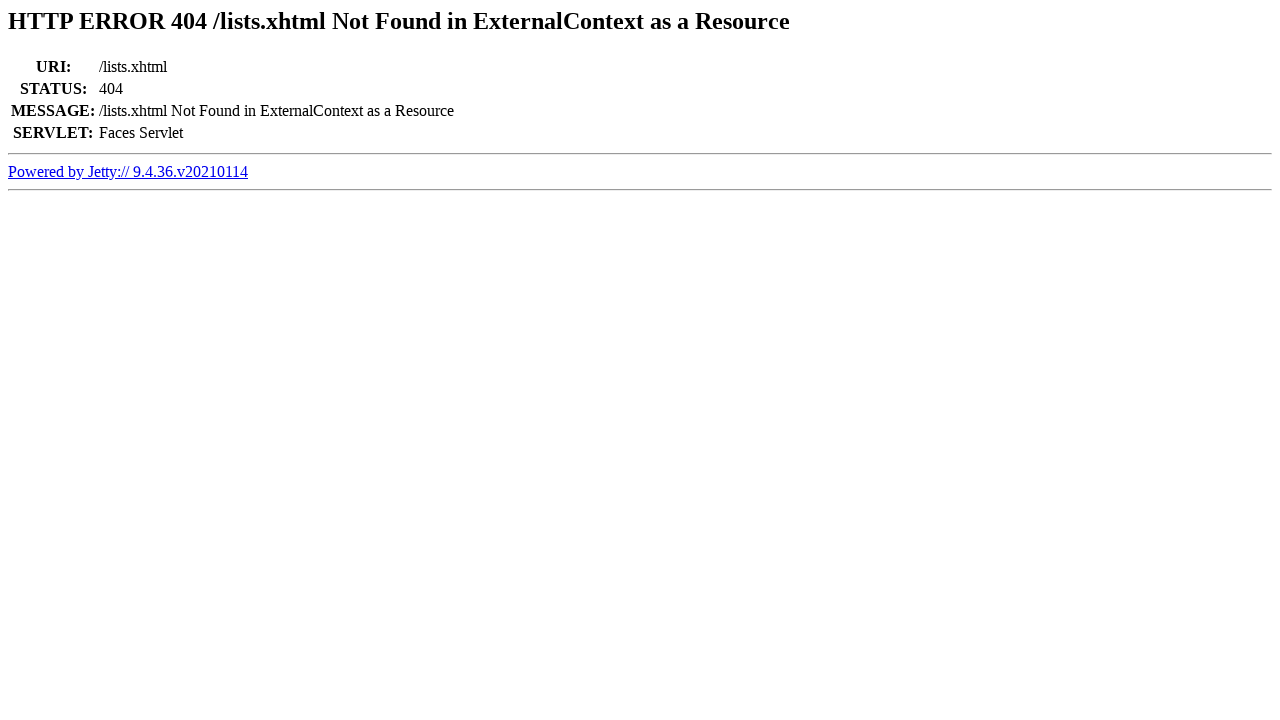

Confirmed page is broken - 404 found in title
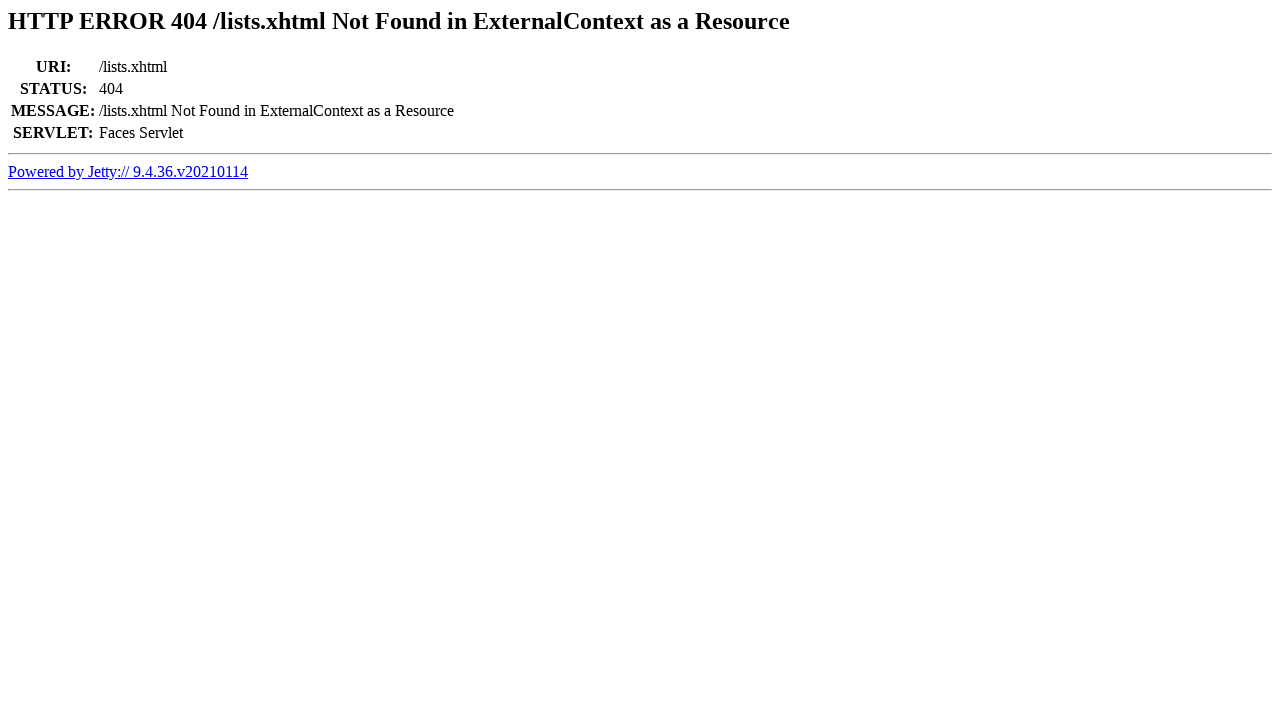

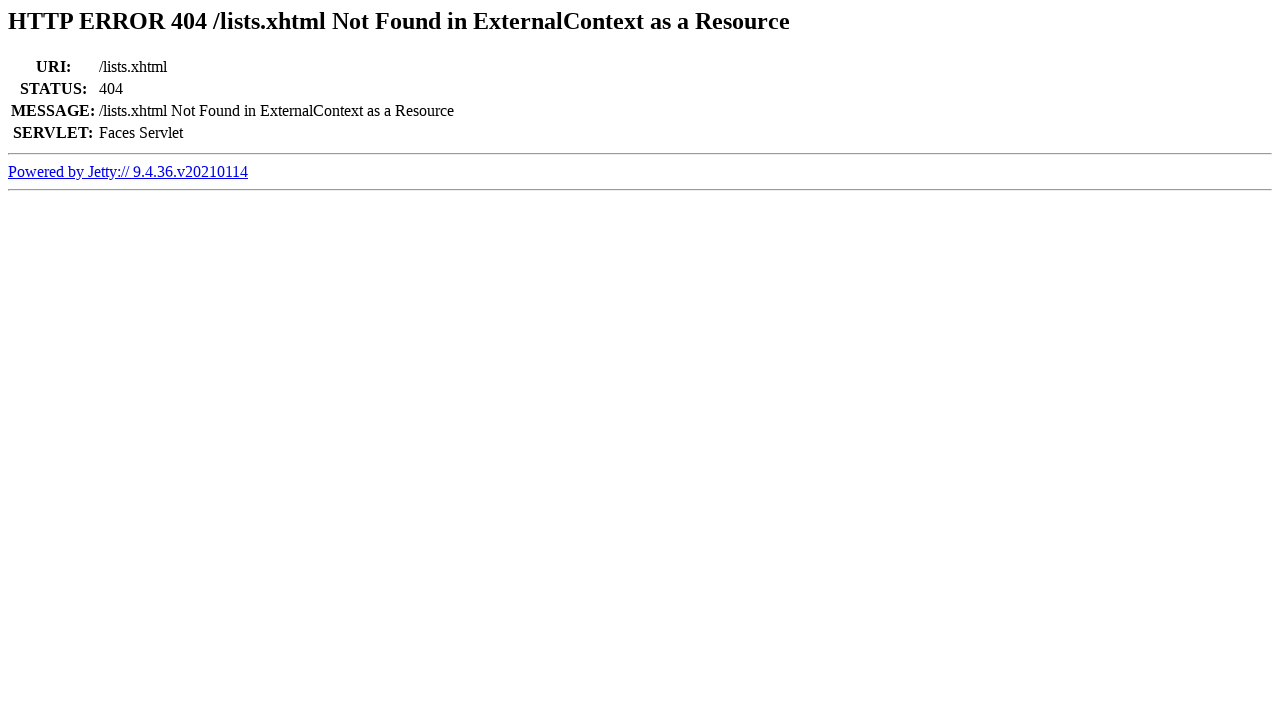